Tests a form submission by filling out name, email, and address fields, then submitting and verifying the displayed output

Starting URL: http://demoqa.com/text-box

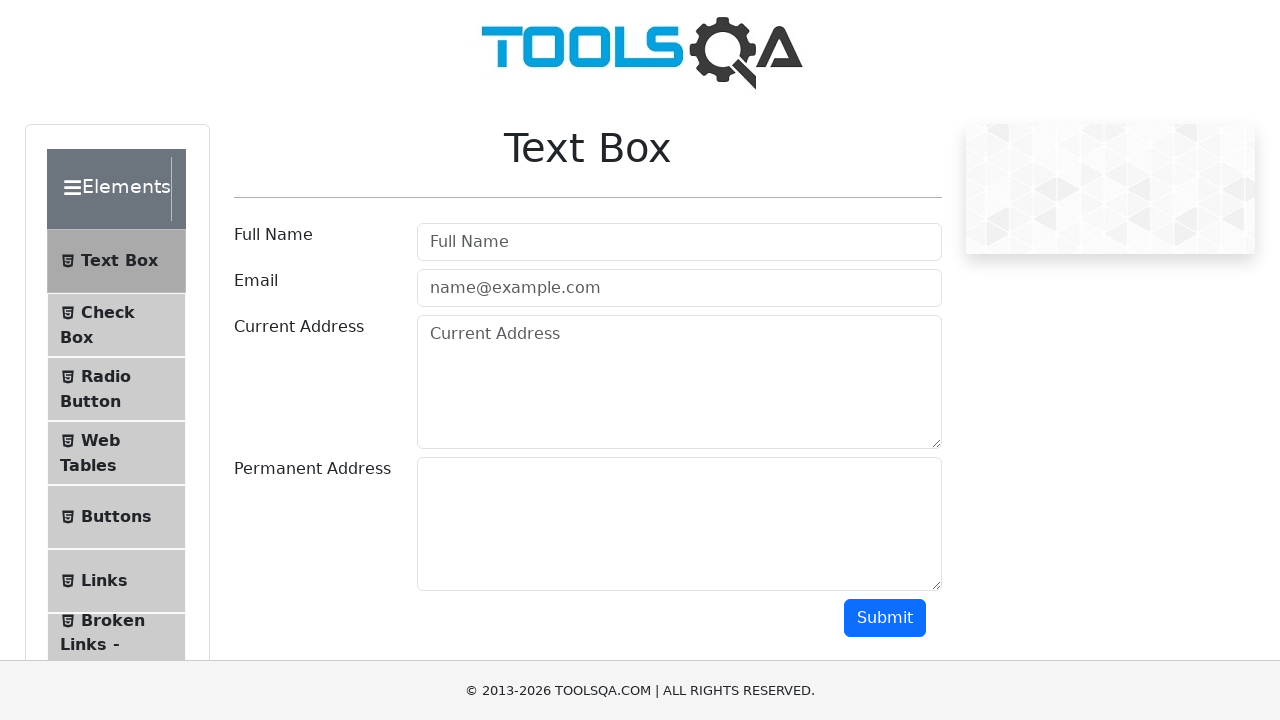

Filled full name field with 'Automation' on #userName
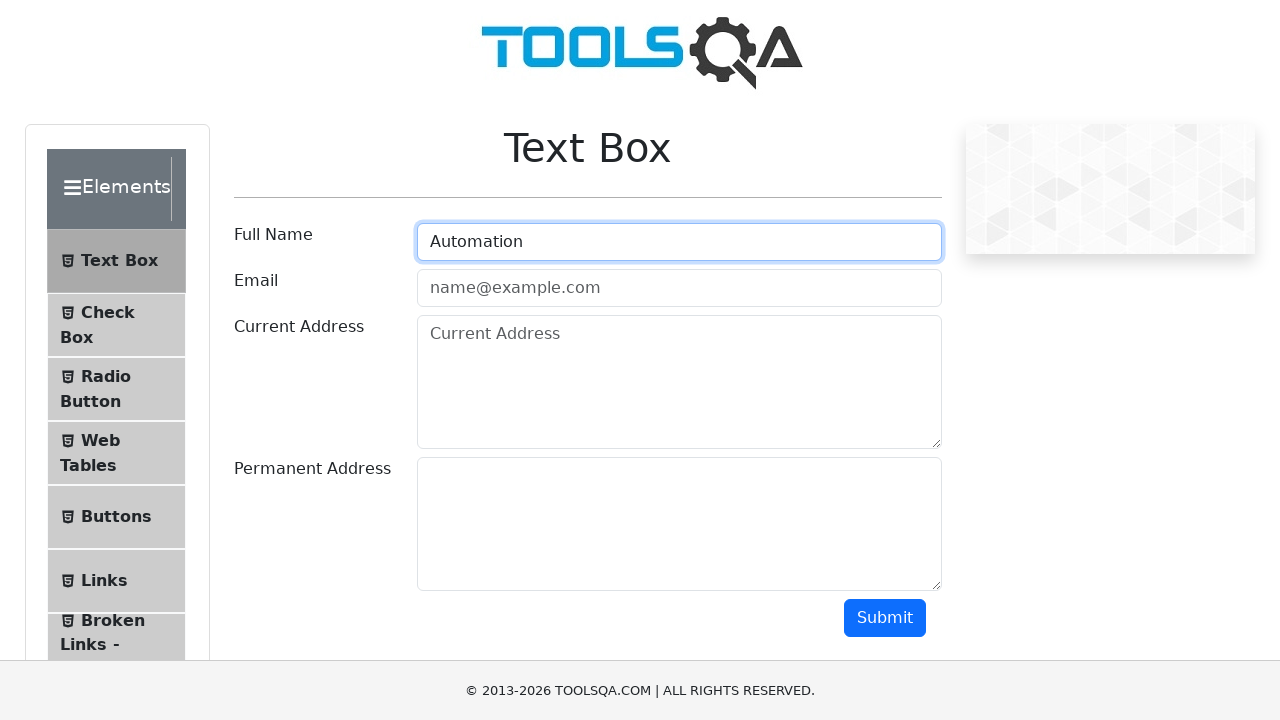

Filled email field with 'Testing@gmail.com' on #userEmail
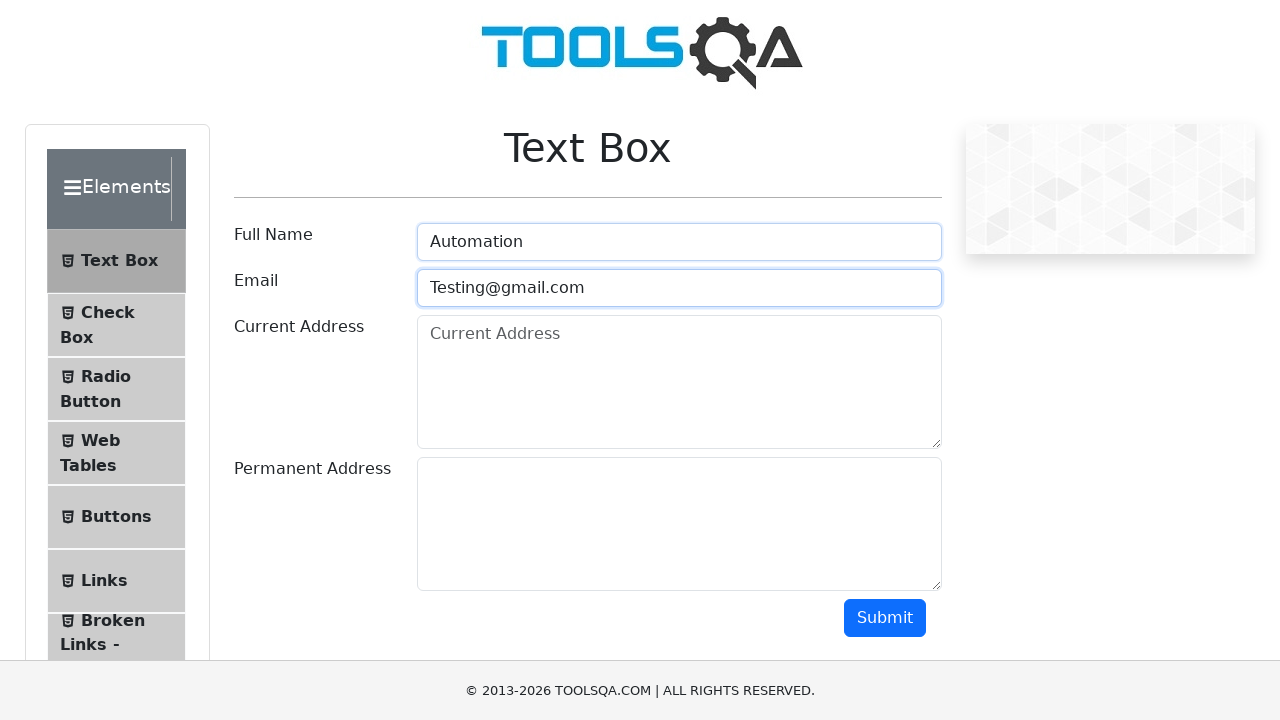

Filled current address field with 'Testing Current Address' on #currentAddress
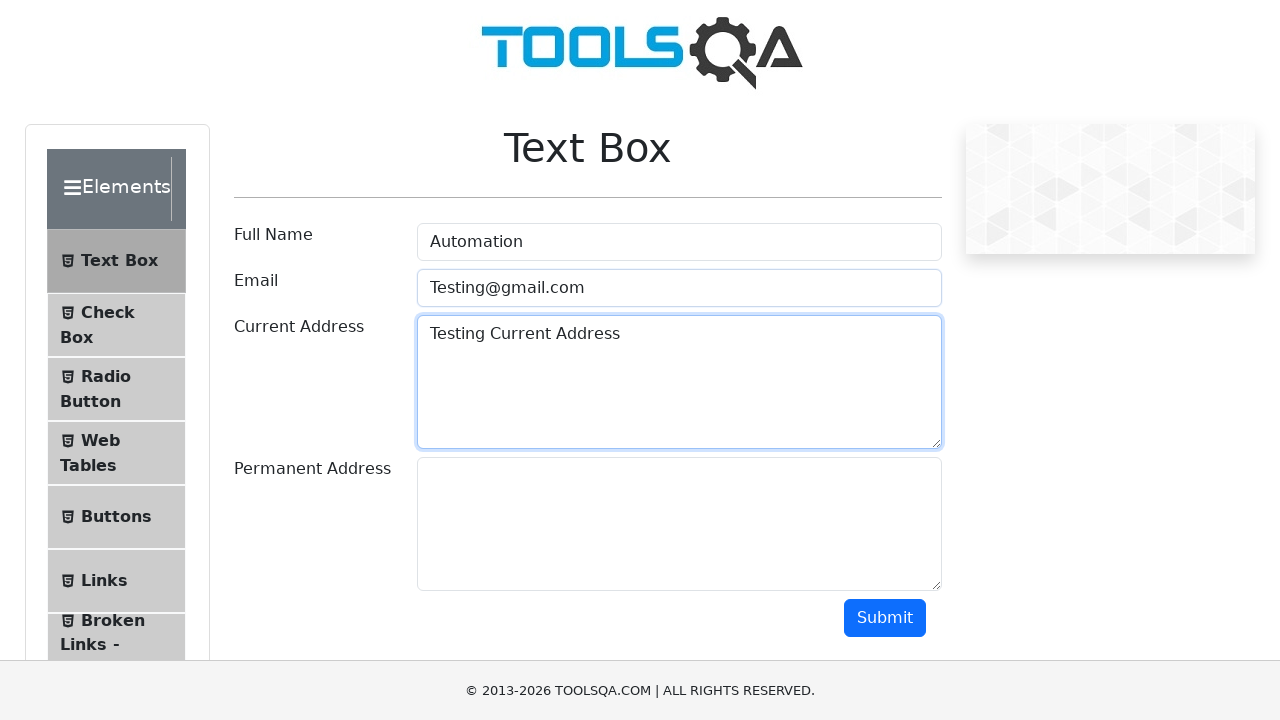

Filled permanent address field with 'Testing Permanent Address' on #permanentAddress
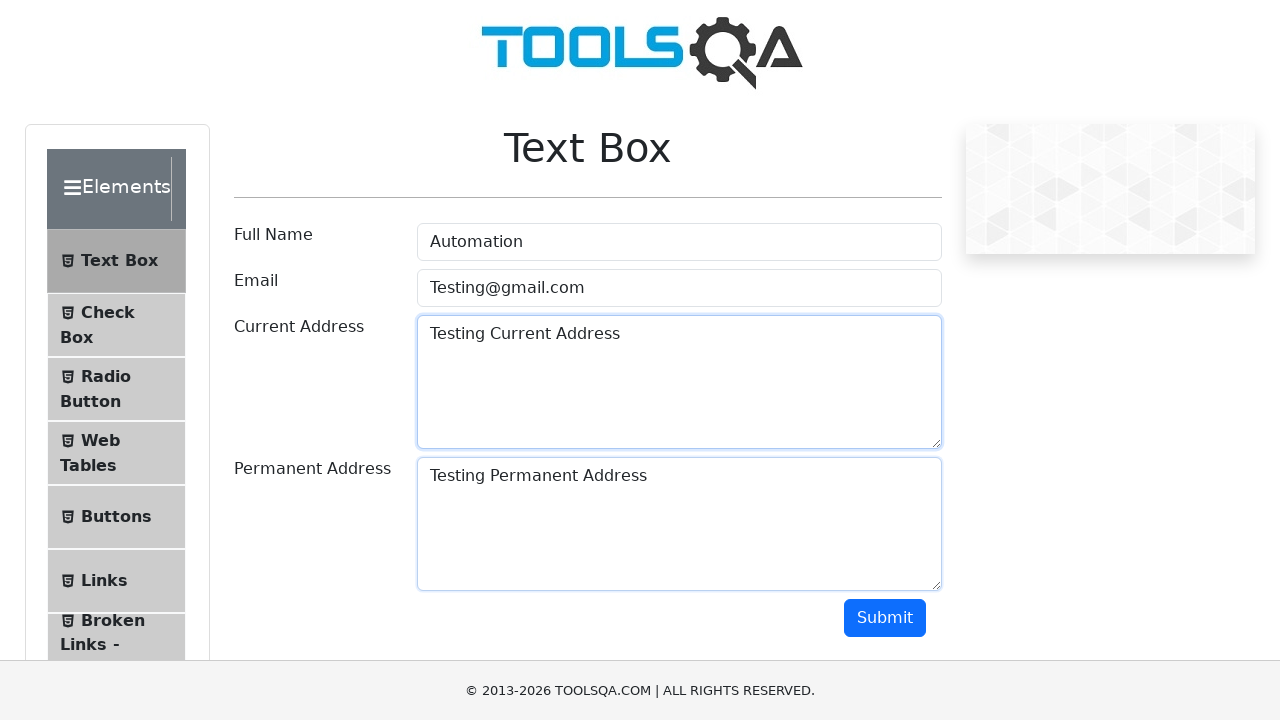

Clicked submit button to submit form at (885, 618) on #submit
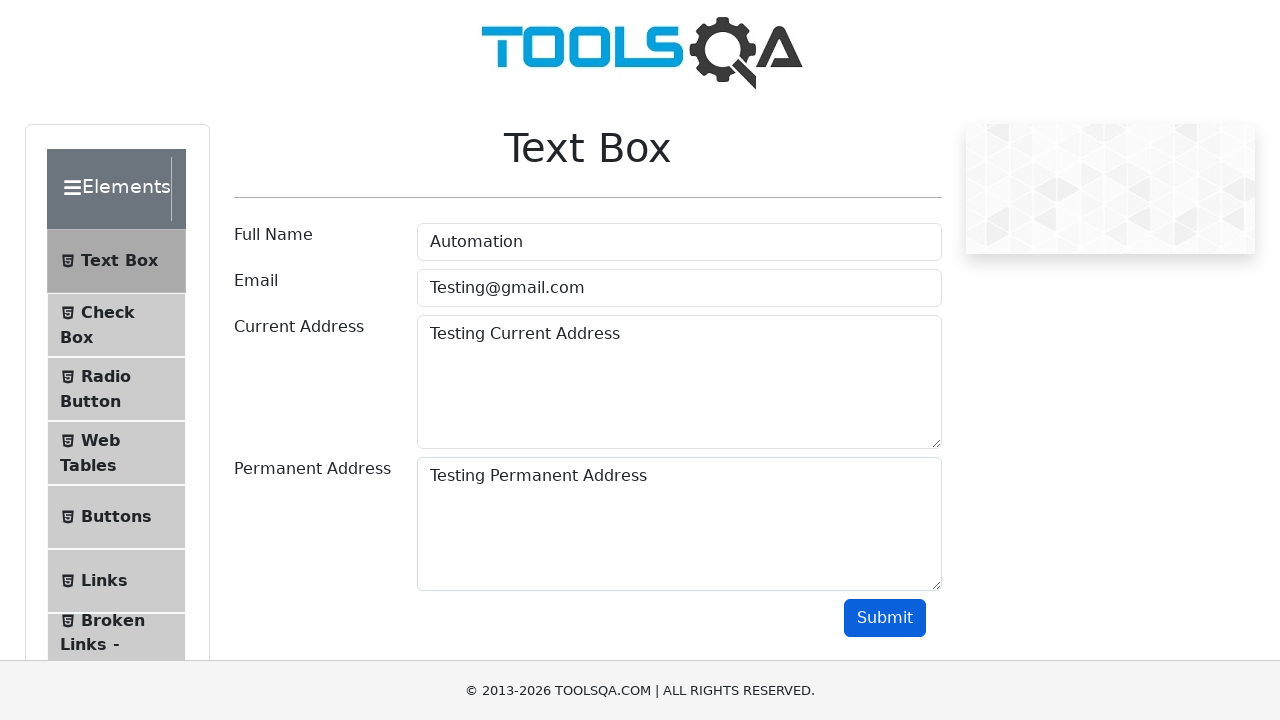

Name output element appeared after form submission
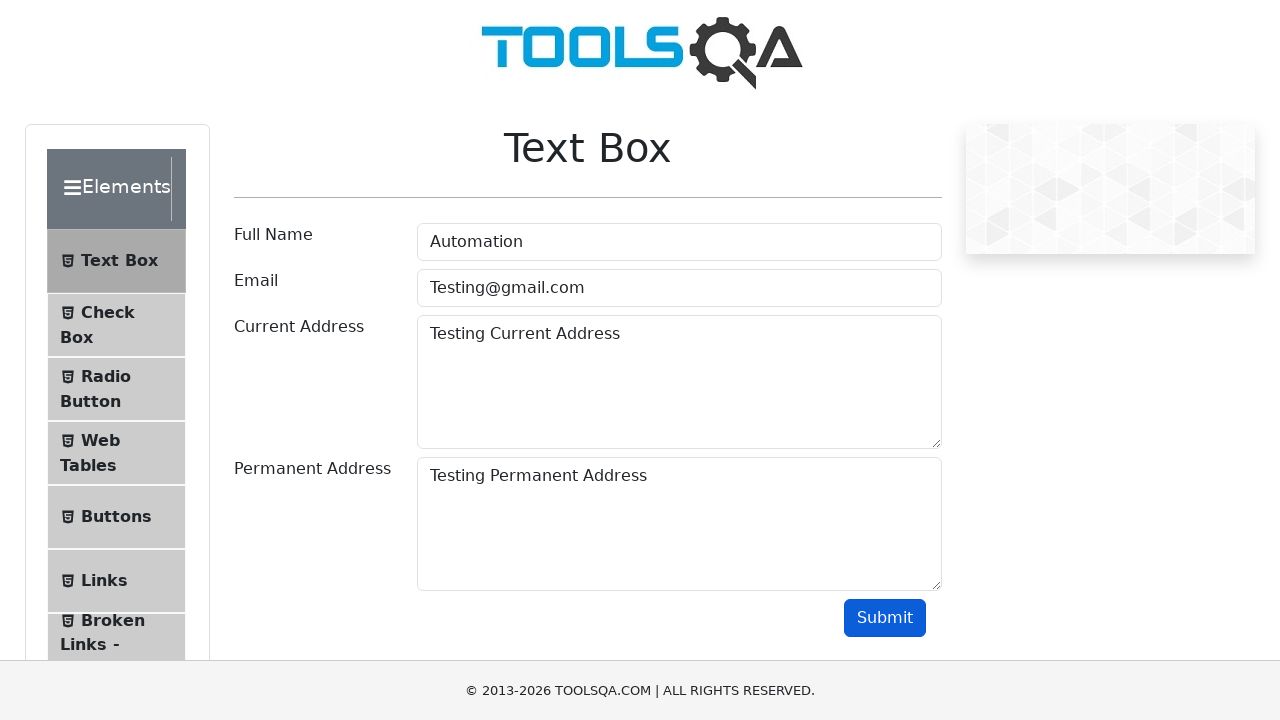

Email output element is present
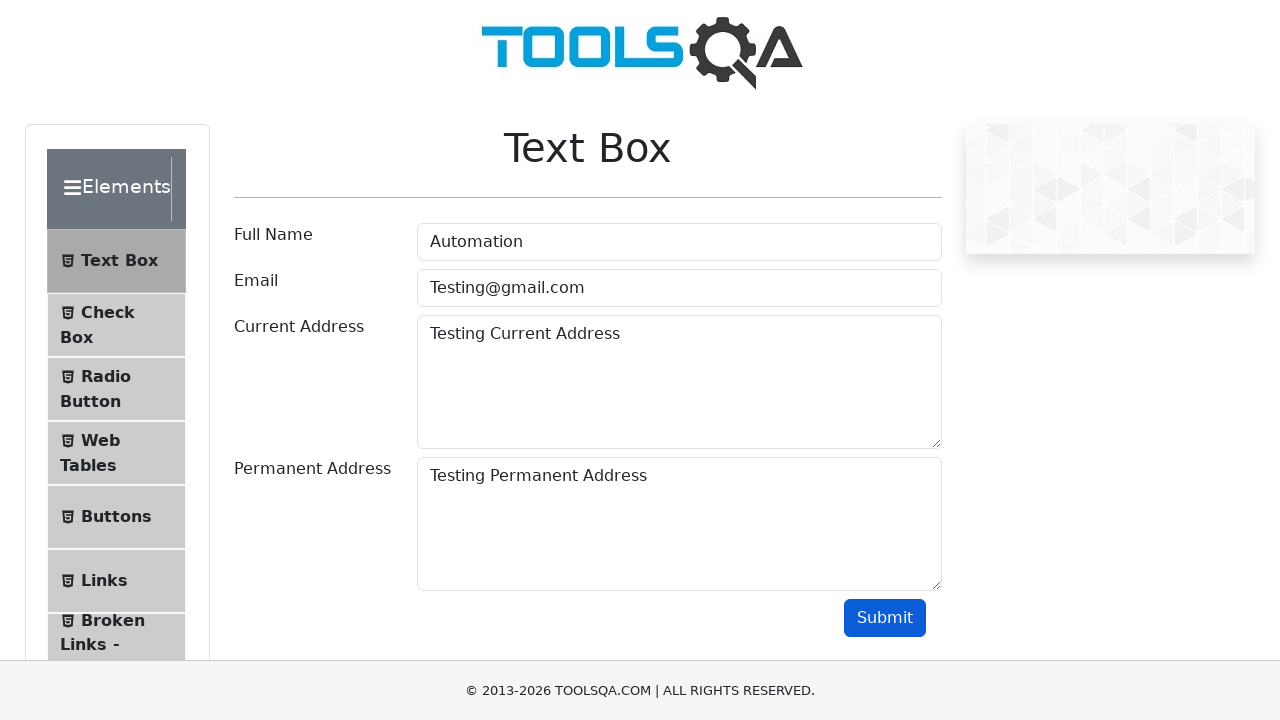

Current address output element is present
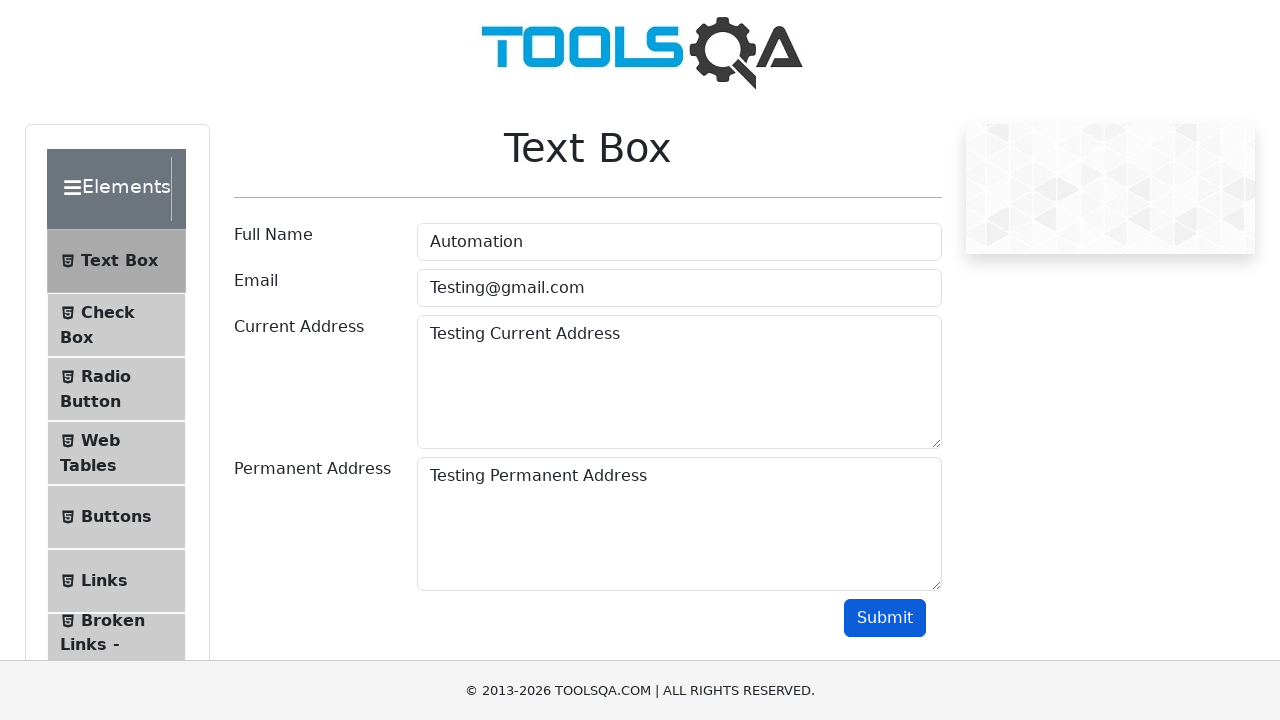

Permanent address output element is present
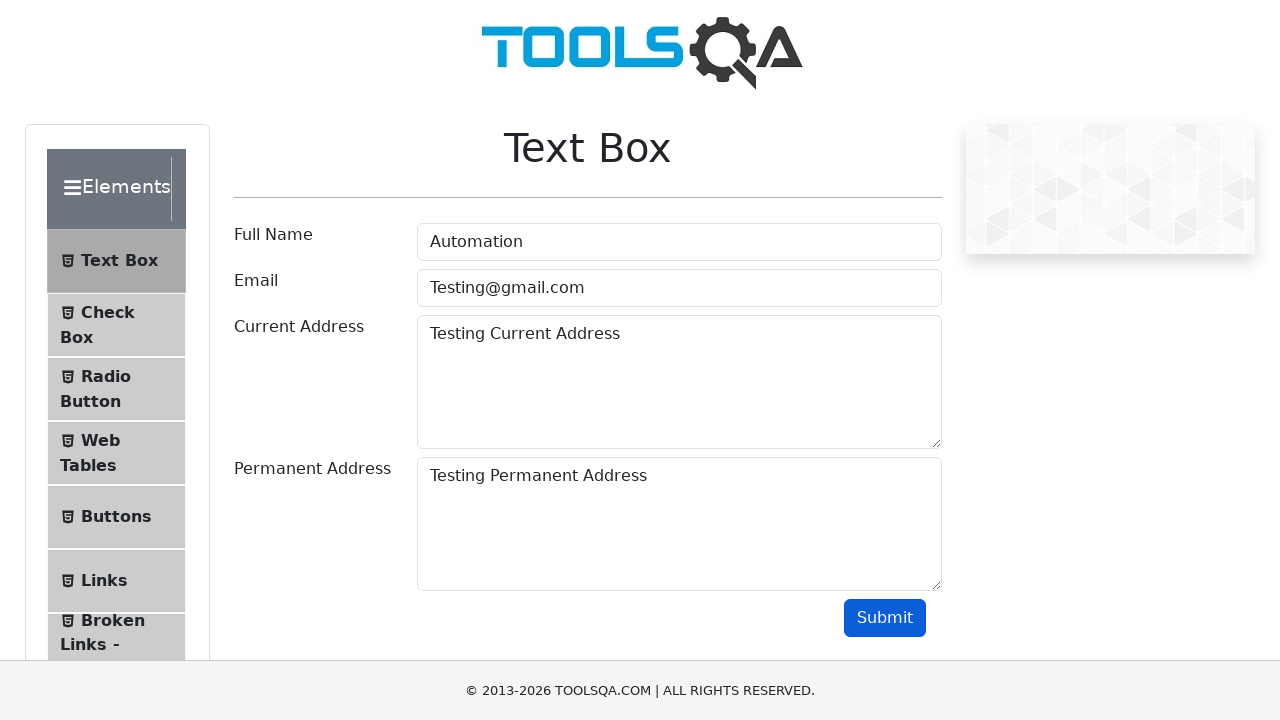

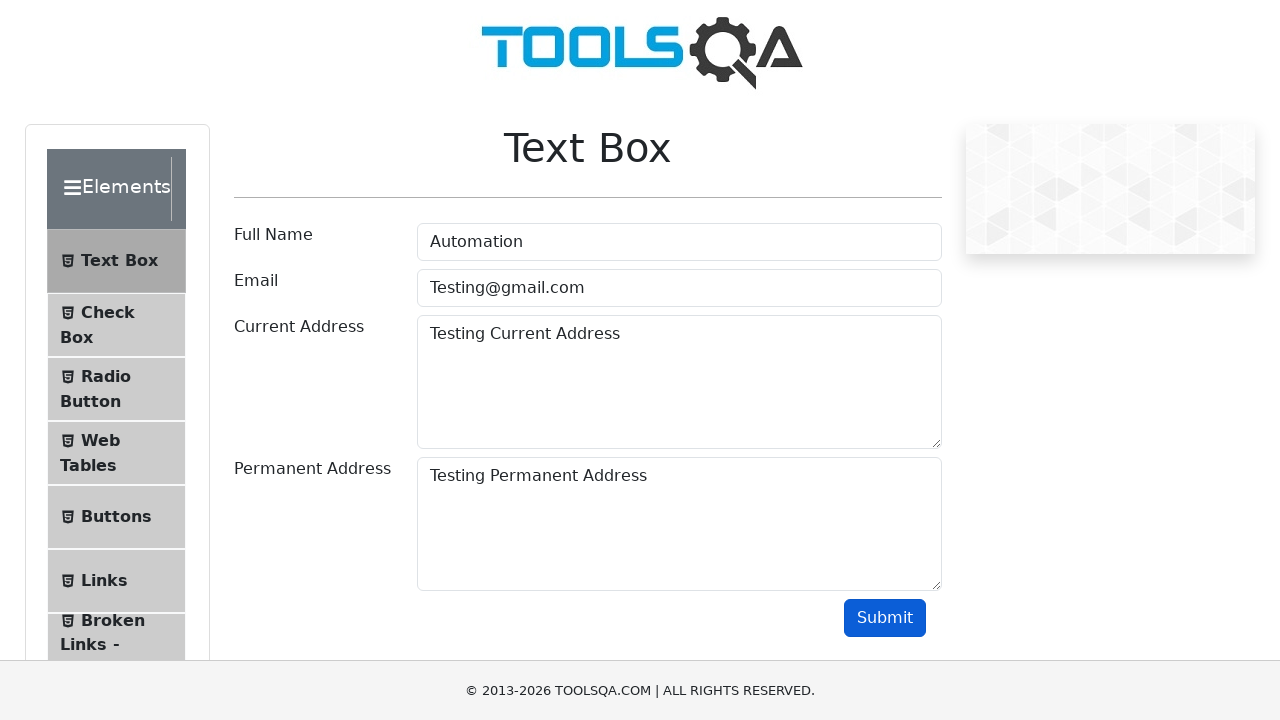